Tests the Links page on DemoQA by clicking the home link which opens in a new tab, then clicking the "Created" API link and verifying the response message appears.

Starting URL: https://demoqa.com/links

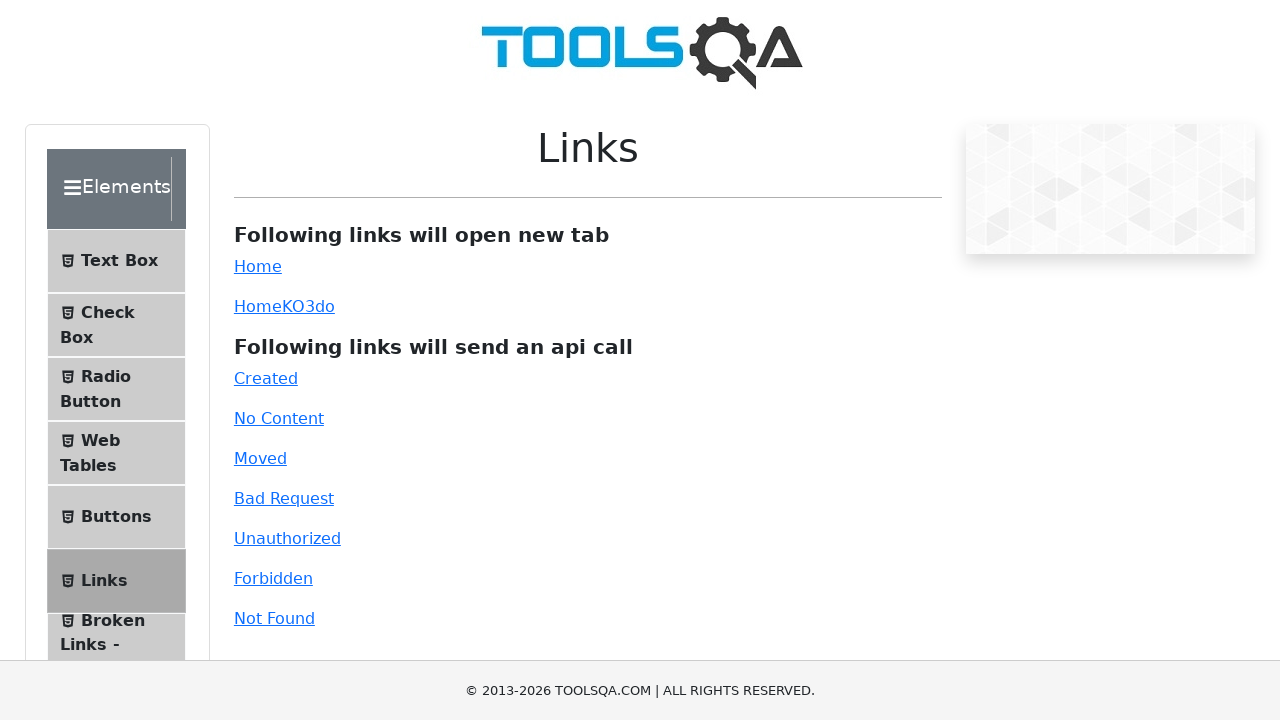

Waited for #simpleLink selector to load
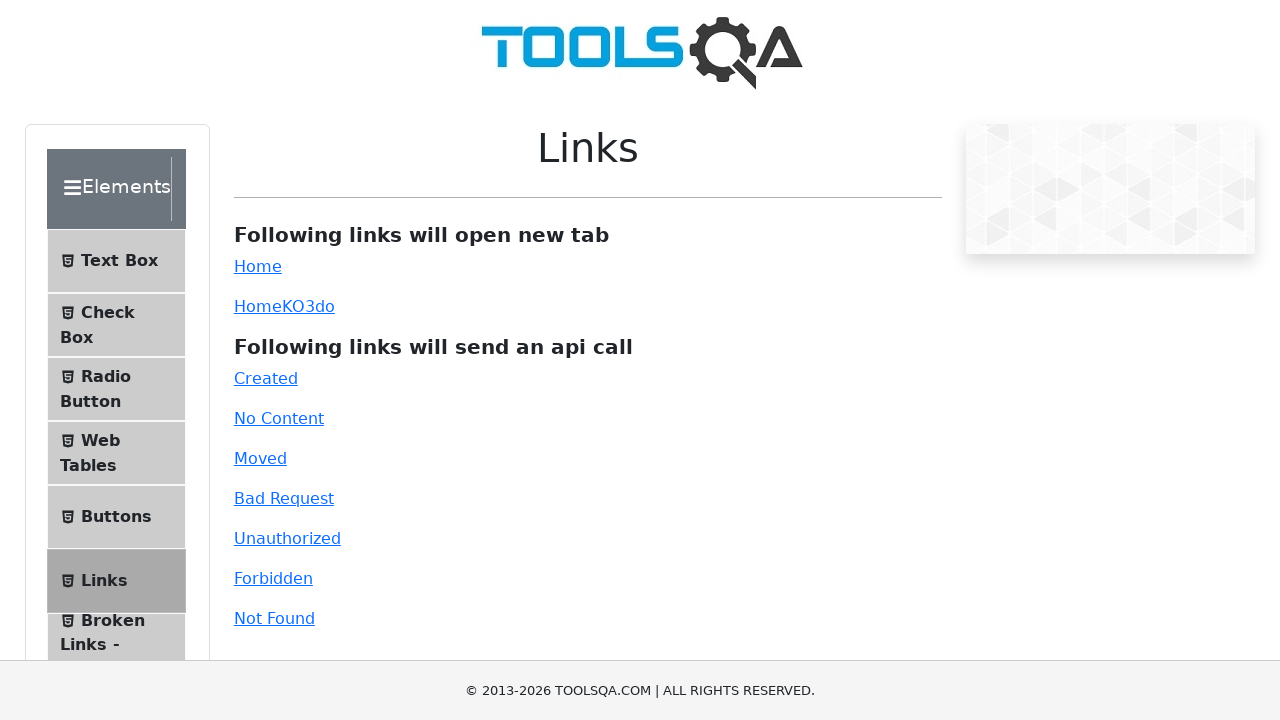

Waited for #dynamicLink selector to load
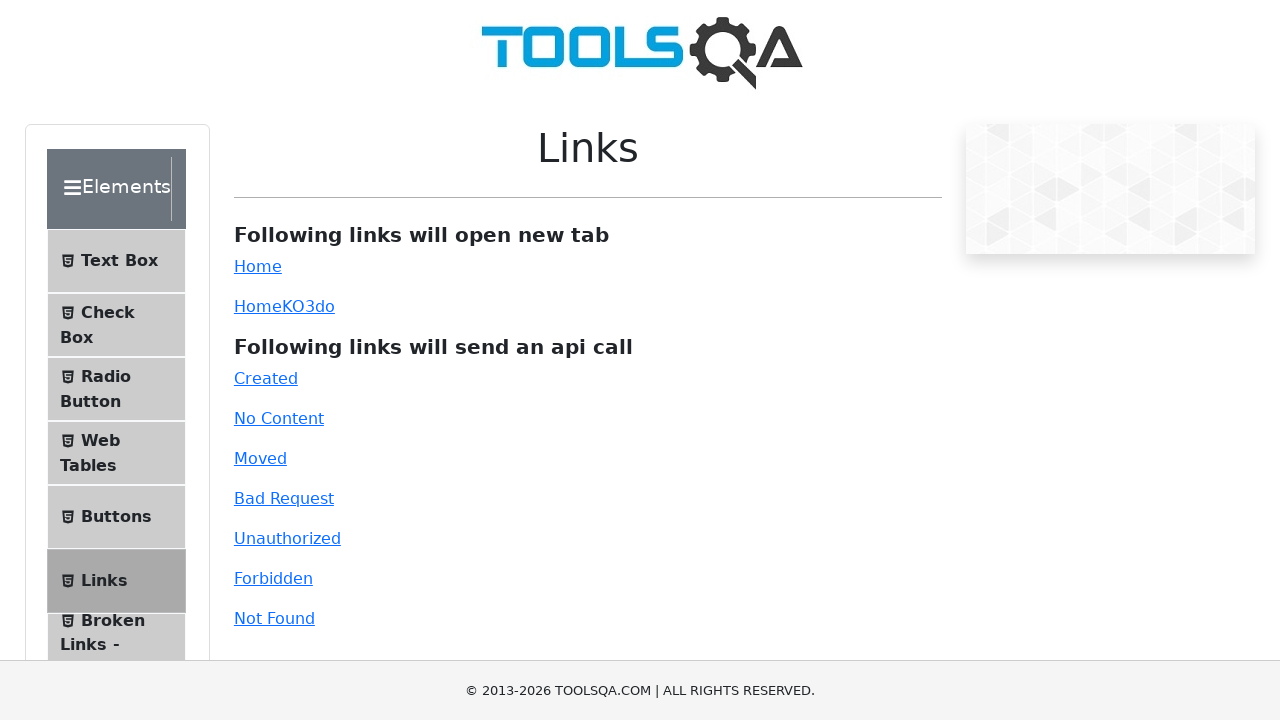

Waited for #created selector to load
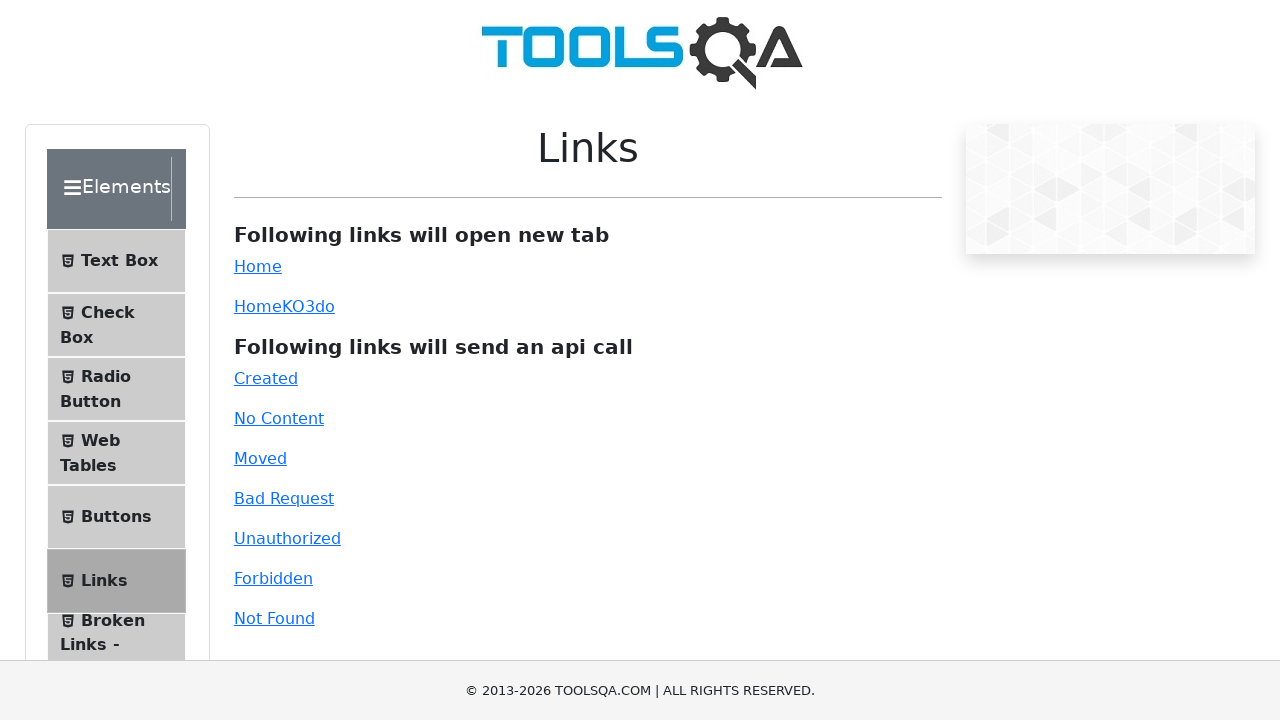

Clicked home link (#simpleLink) which opens in a new tab at (258, 266) on #simpleLink
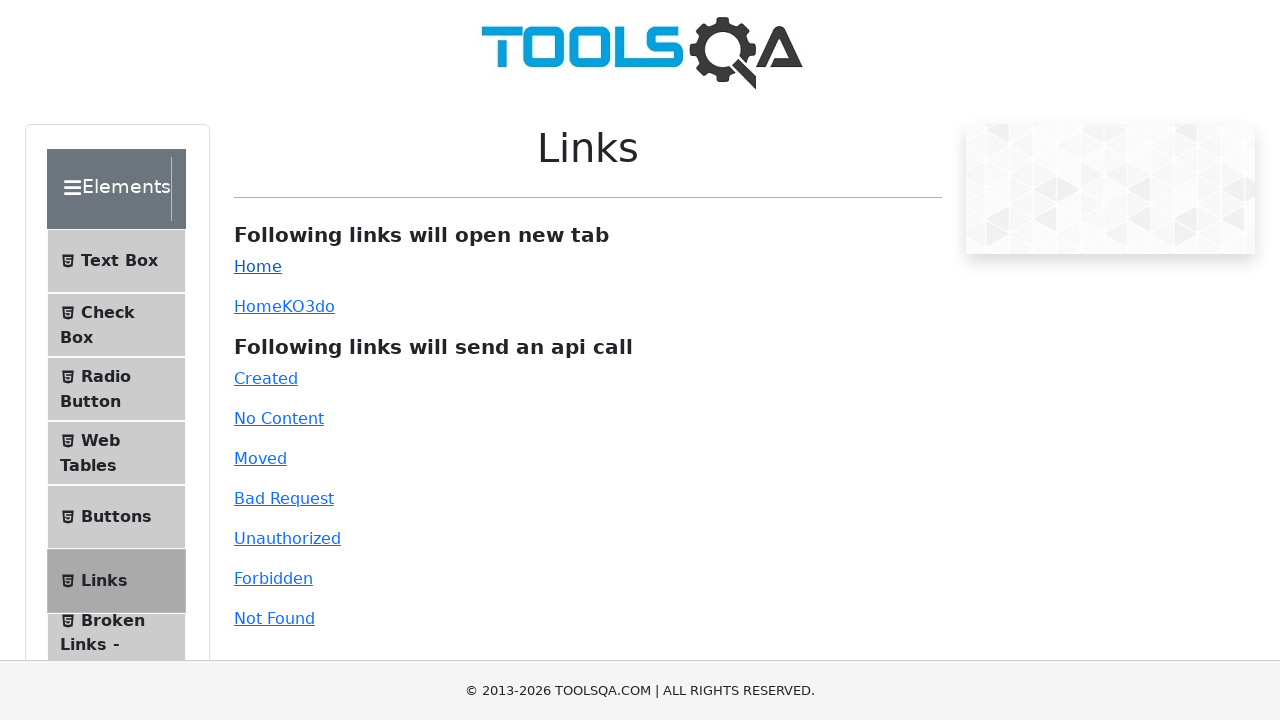

New tab page loaded successfully
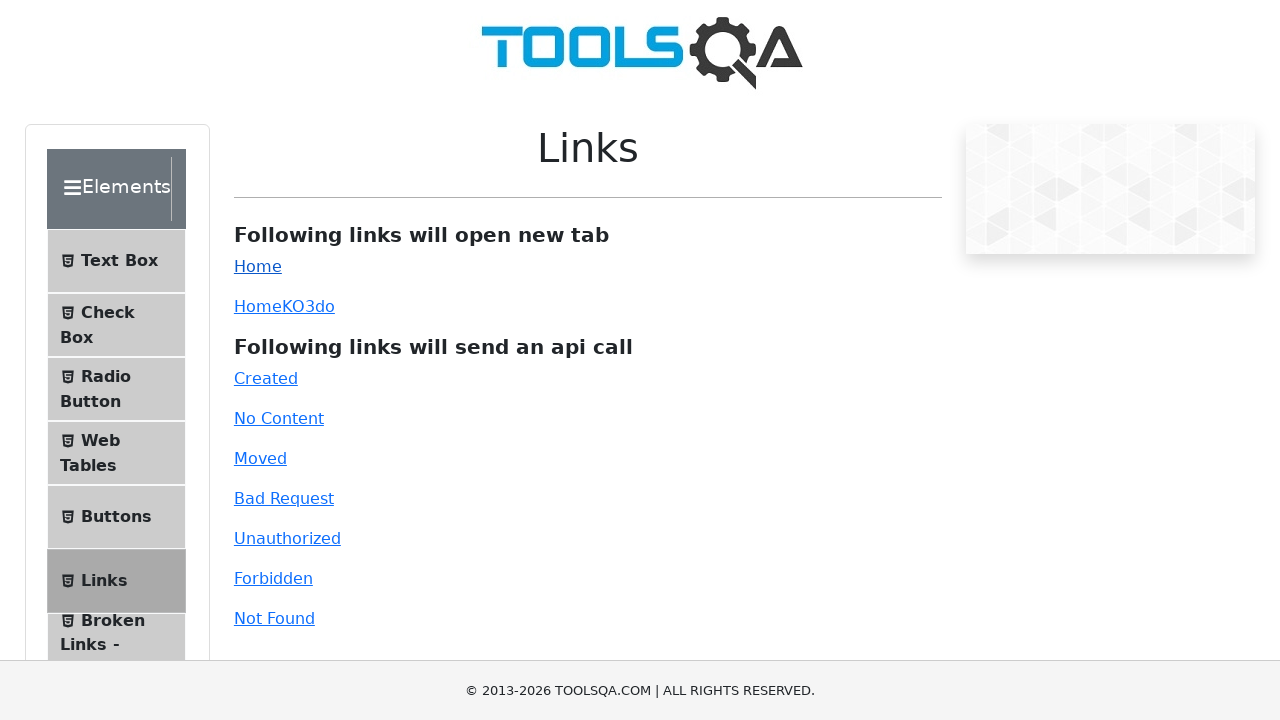

Verified new tab URL is https://demoqa.com/
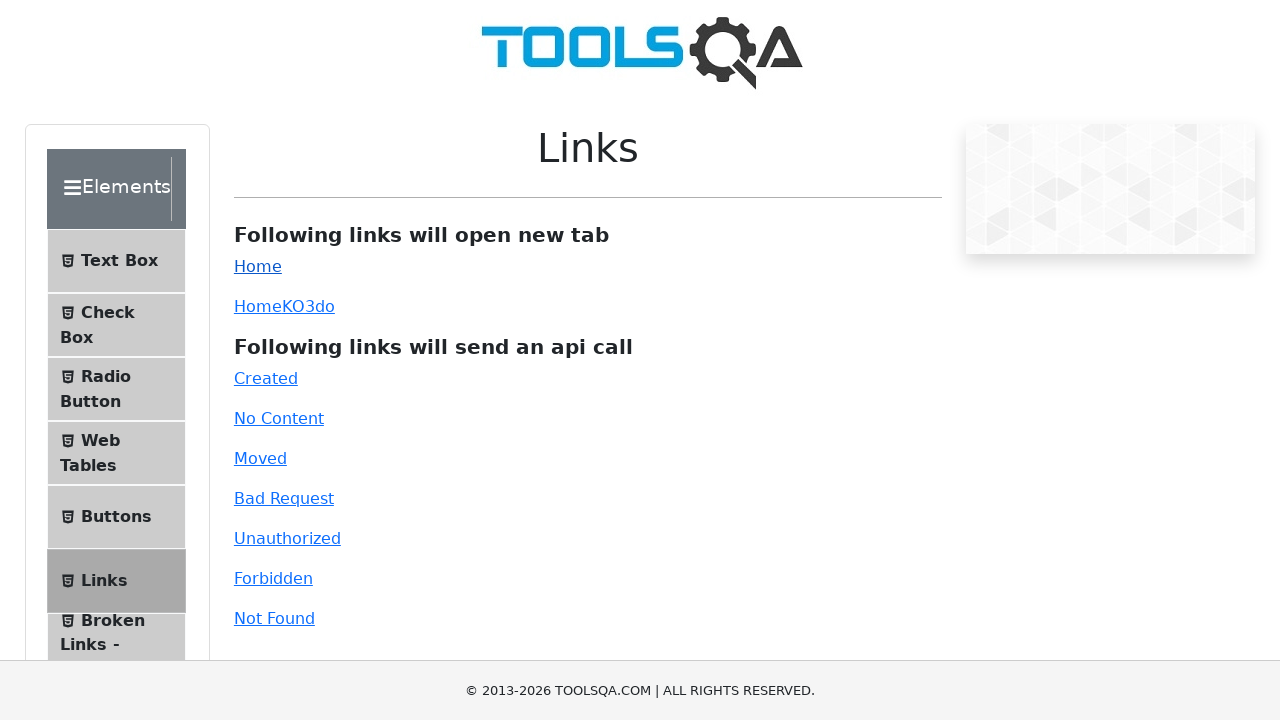

Closed the new tab
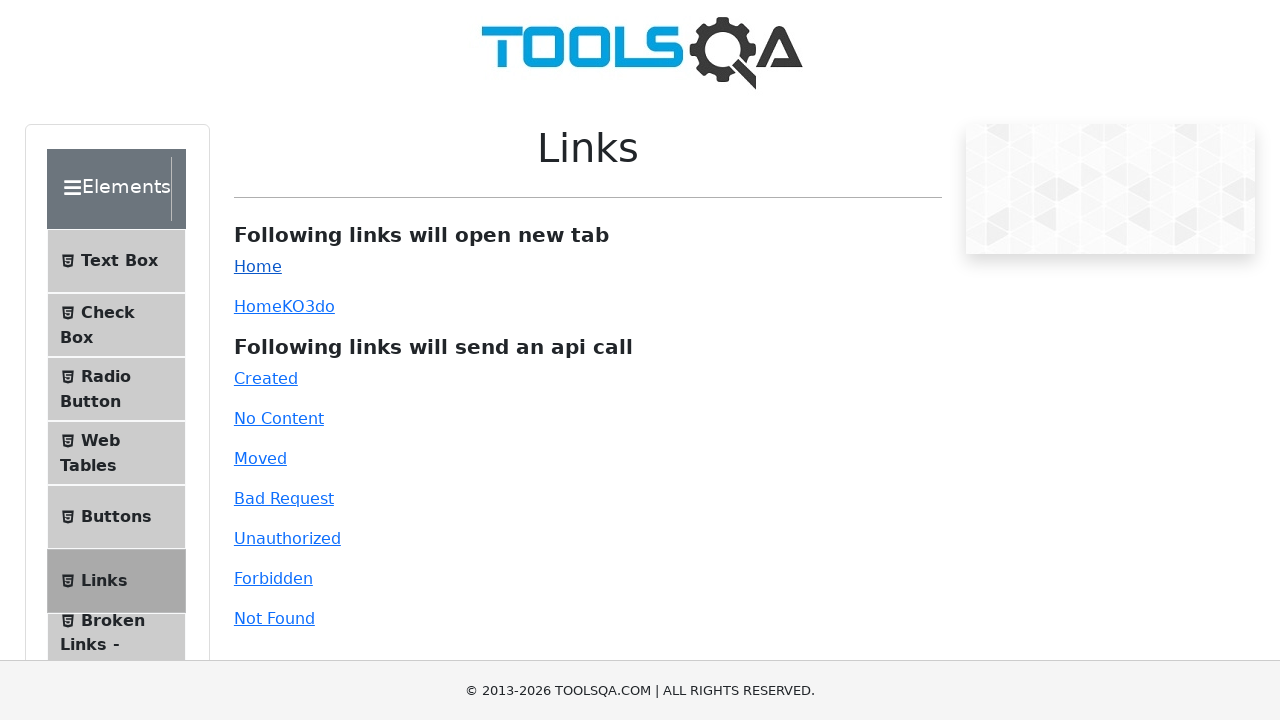

Clicked the 'Created' API link (#created) at (266, 378) on #created
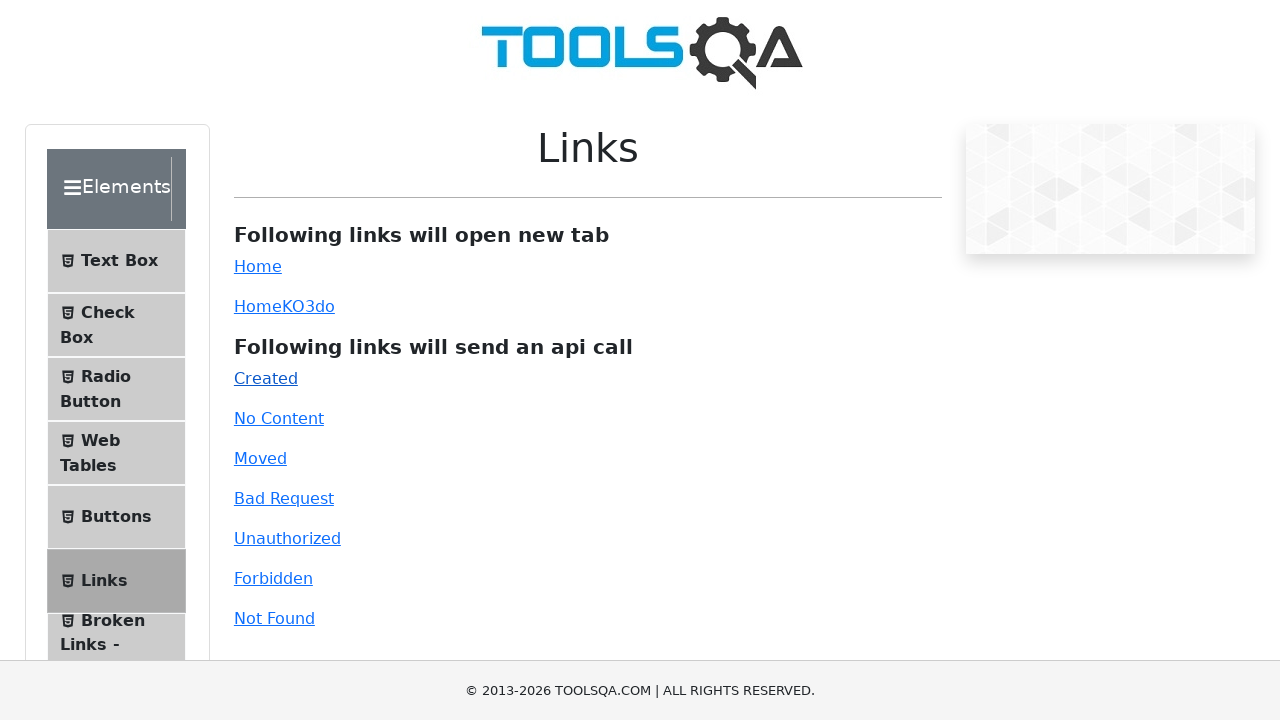

Verified response message appeared (#linkResponse selector loaded)
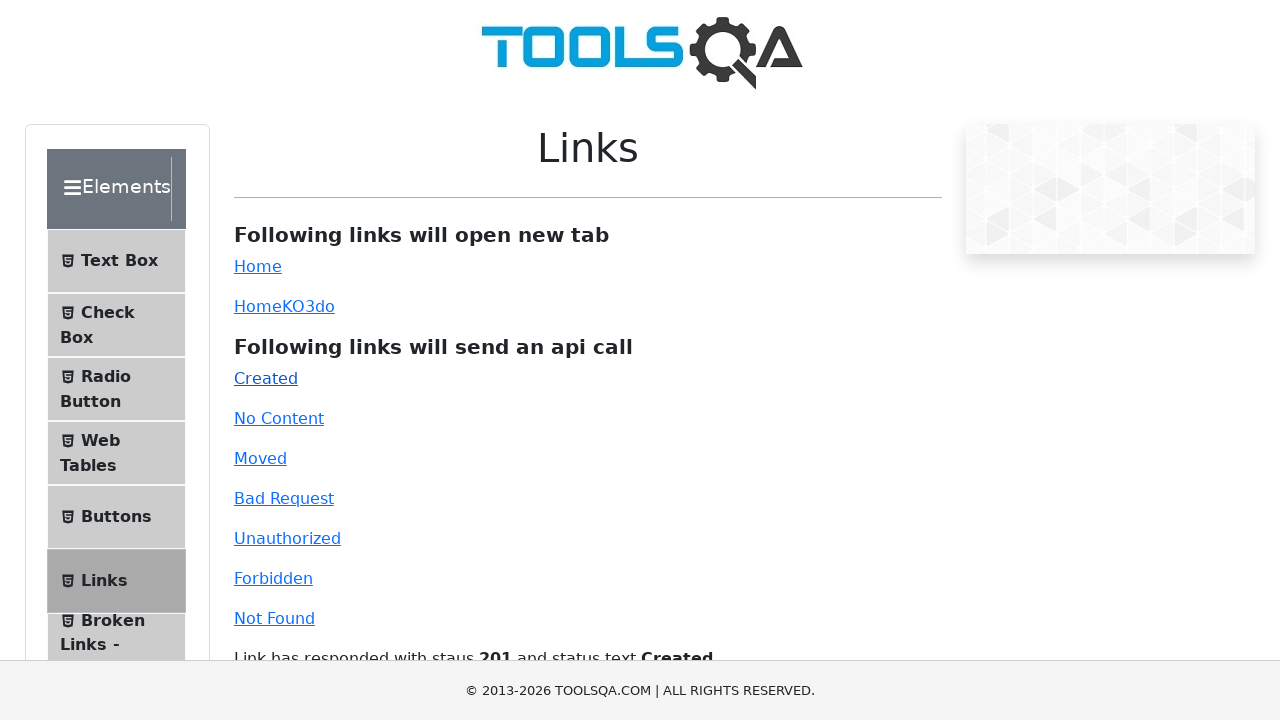

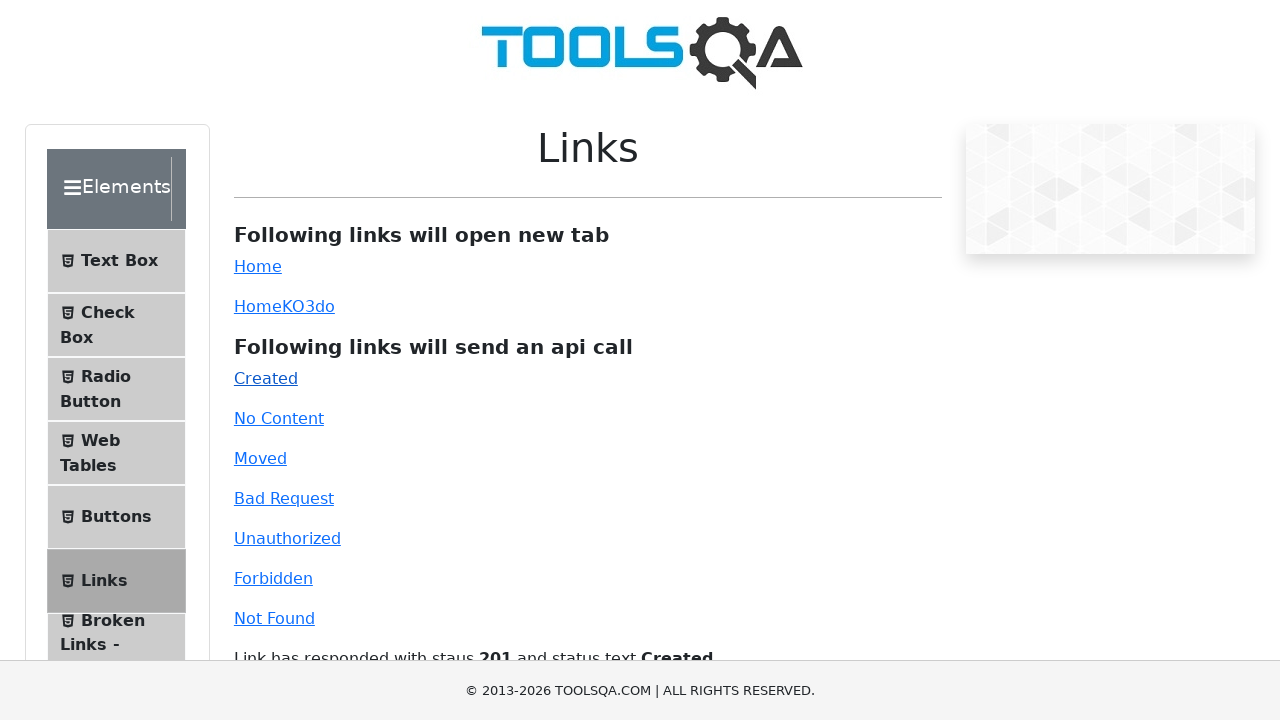